Opens Flipkart website in the browser and verifies it loads successfully

Starting URL: https://www.flipkart.com/

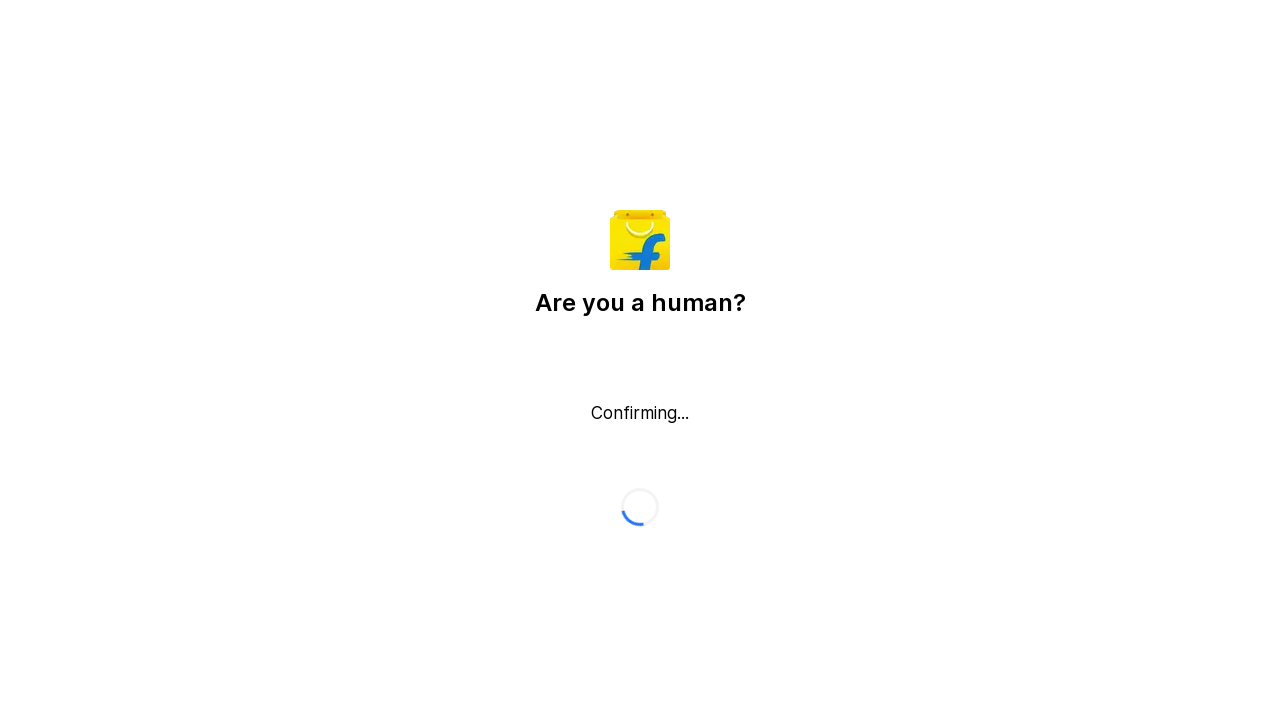

Flipkart website loaded successfully and network became idle
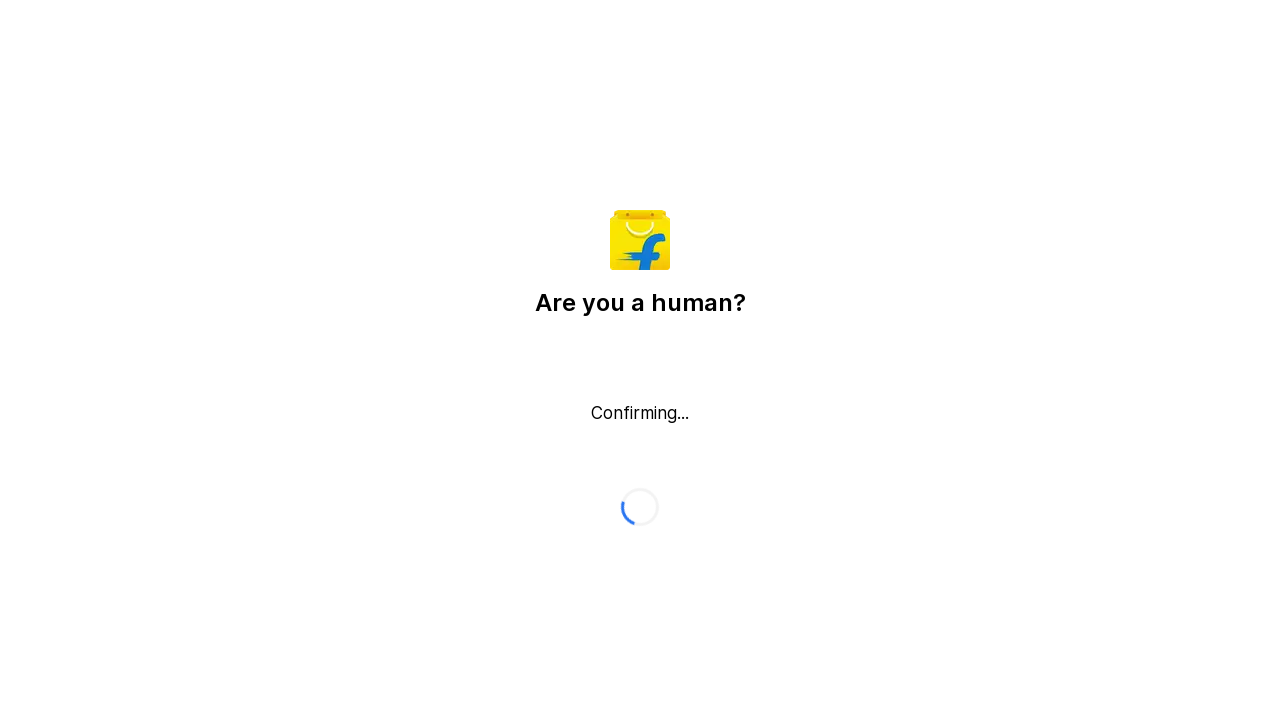

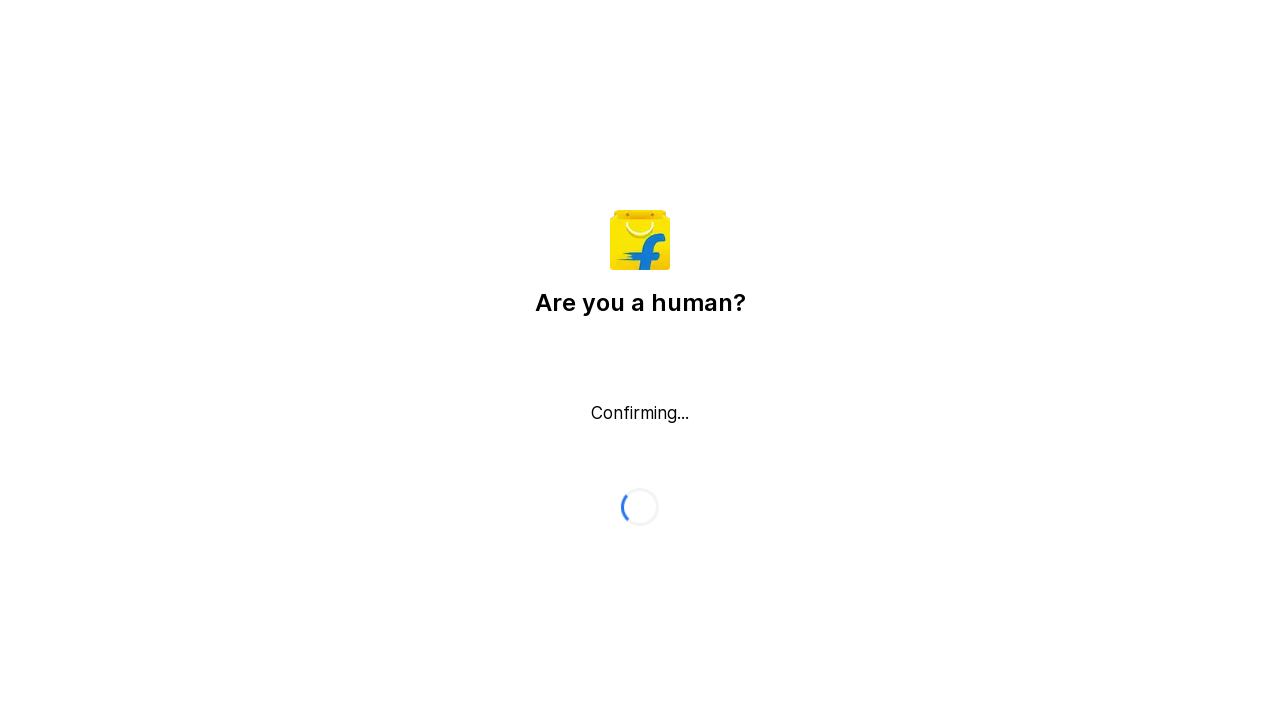